Tests YouTube search functionality by clicking the search combobox and filling it with a search query for "playwright by testers talk"

Starting URL: https://www.youtube.com/

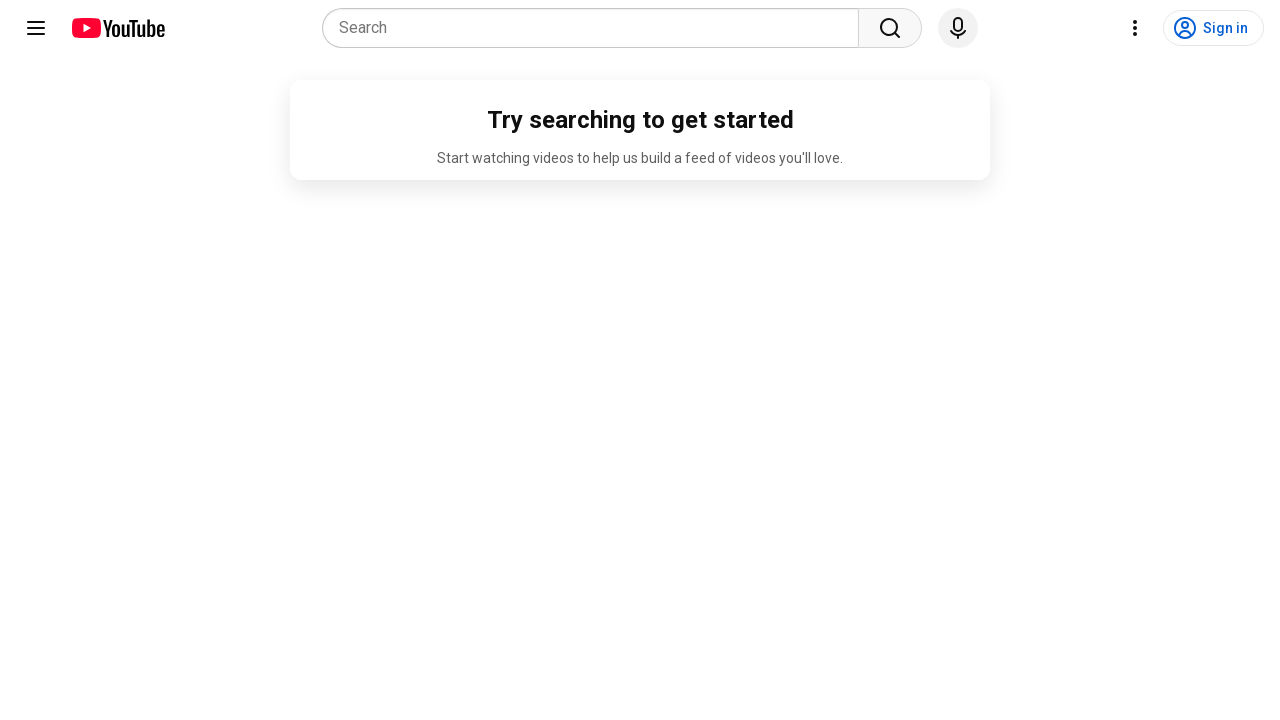

Clicked on the search combobox at (596, 28) on internal:role=combobox
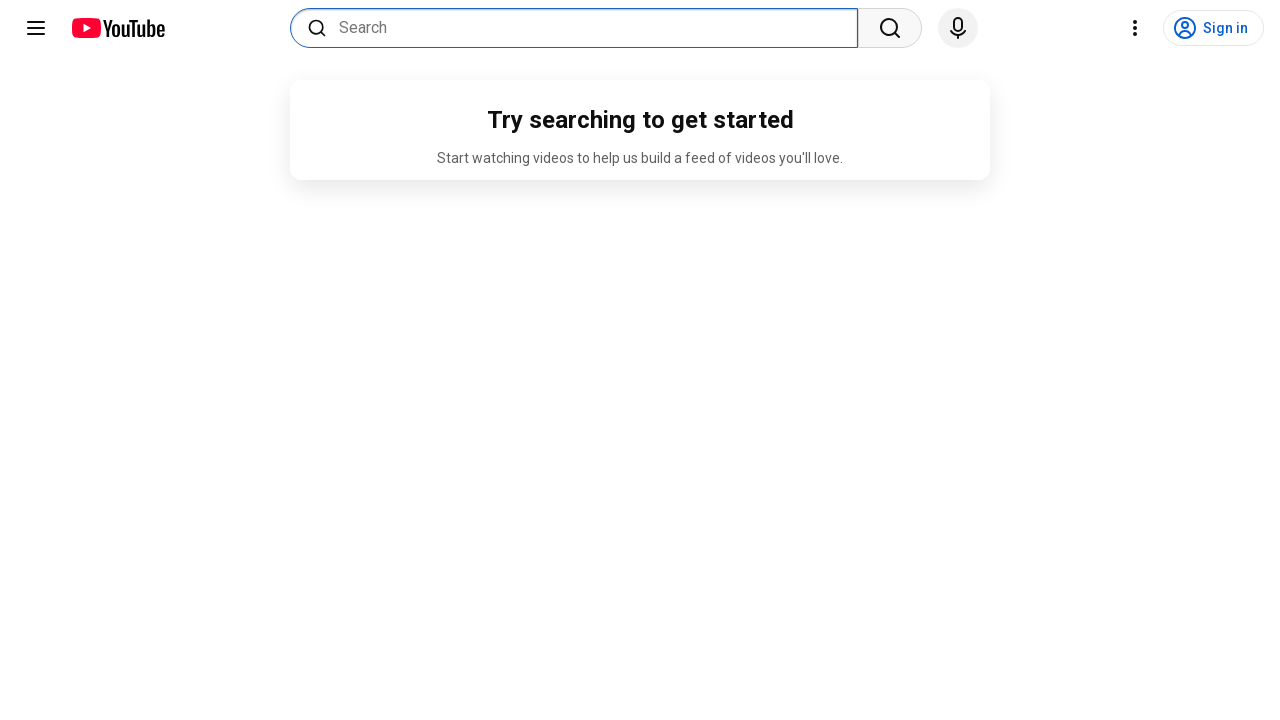

Filled search box with 'playwright by testers talk' on internal:role=combobox[name="Search"i]
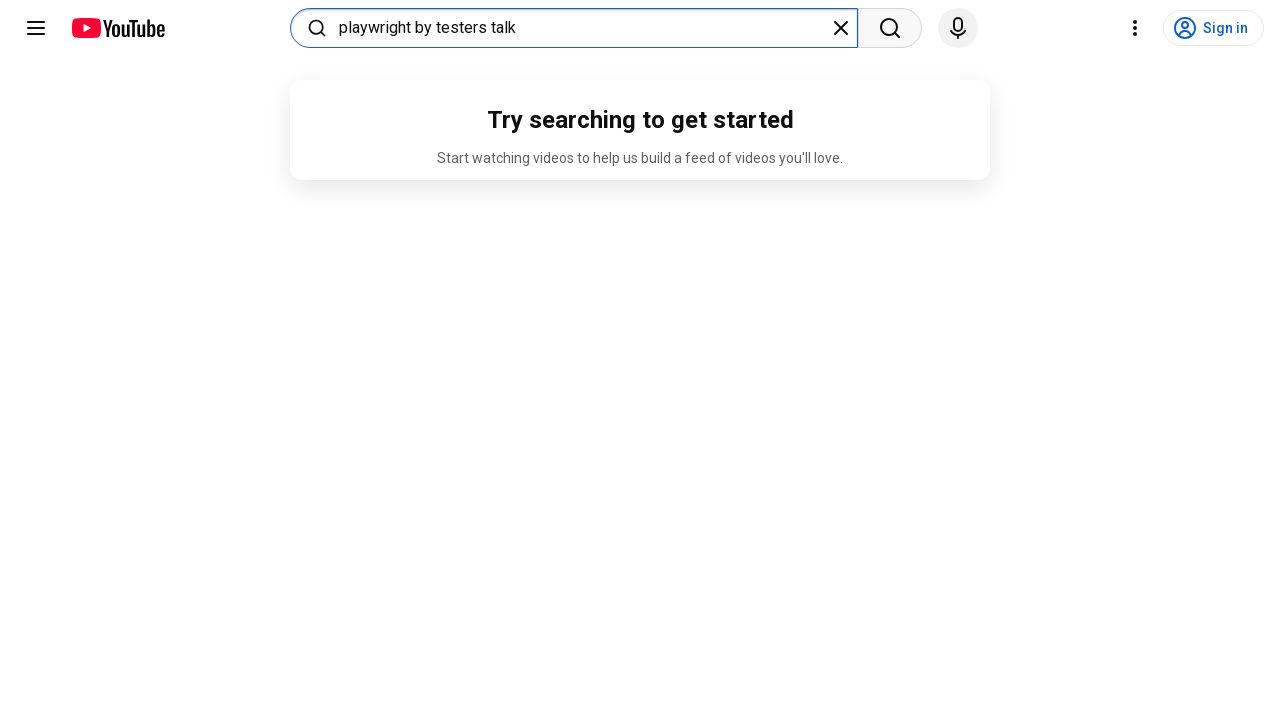

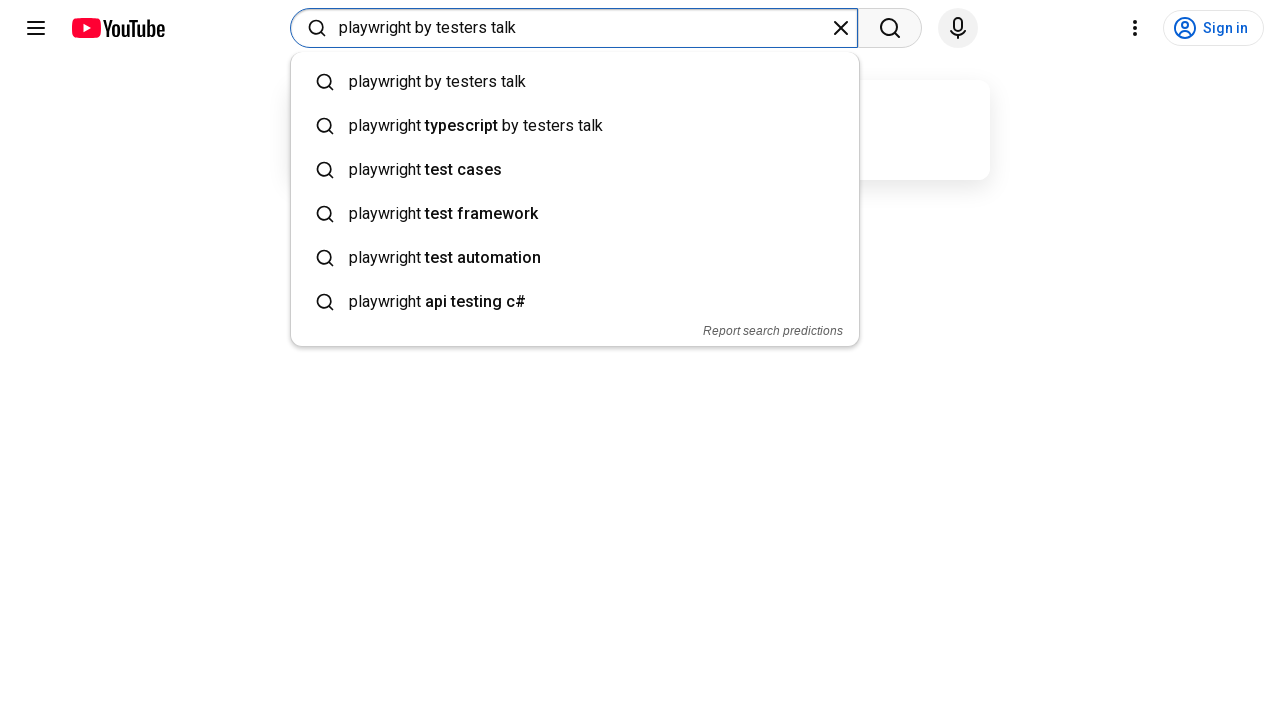